Tests prompt dialog by clicking the prompt button, entering text, and accepting the dialog.

Starting URL: https://demoqa.com/alerts

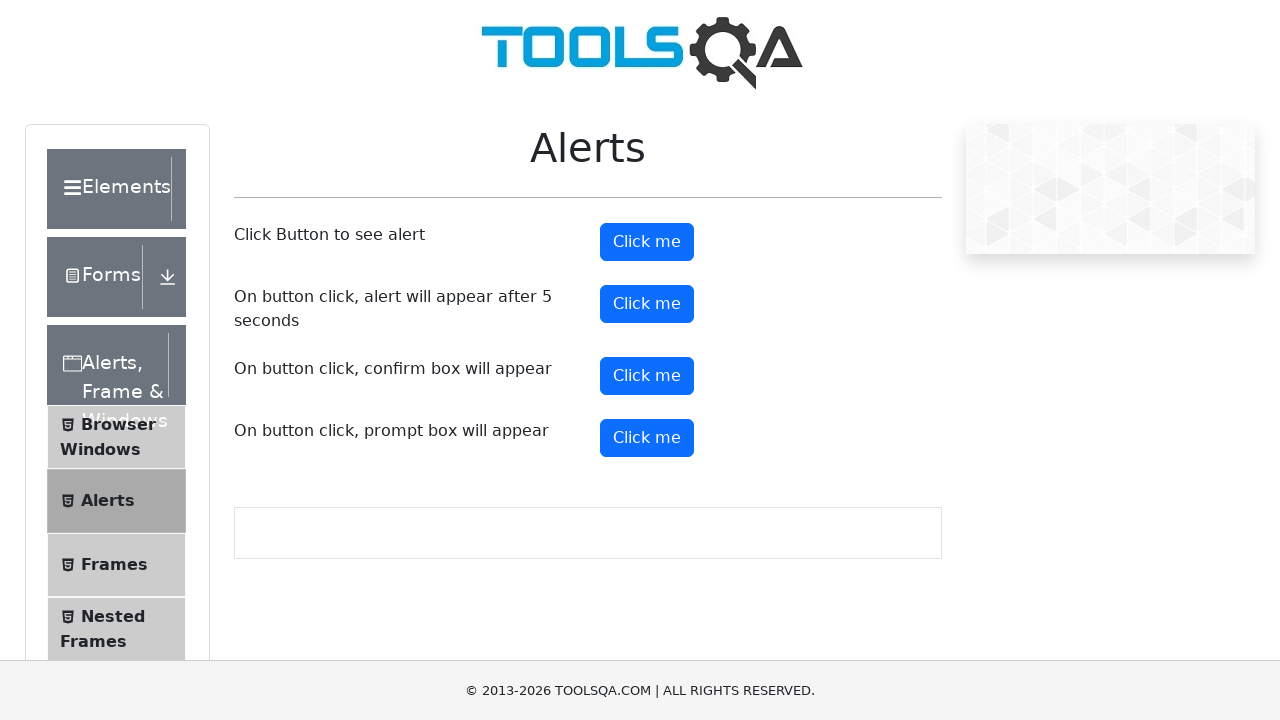

Registered dialog handler to accept prompt with 'Hello World!'
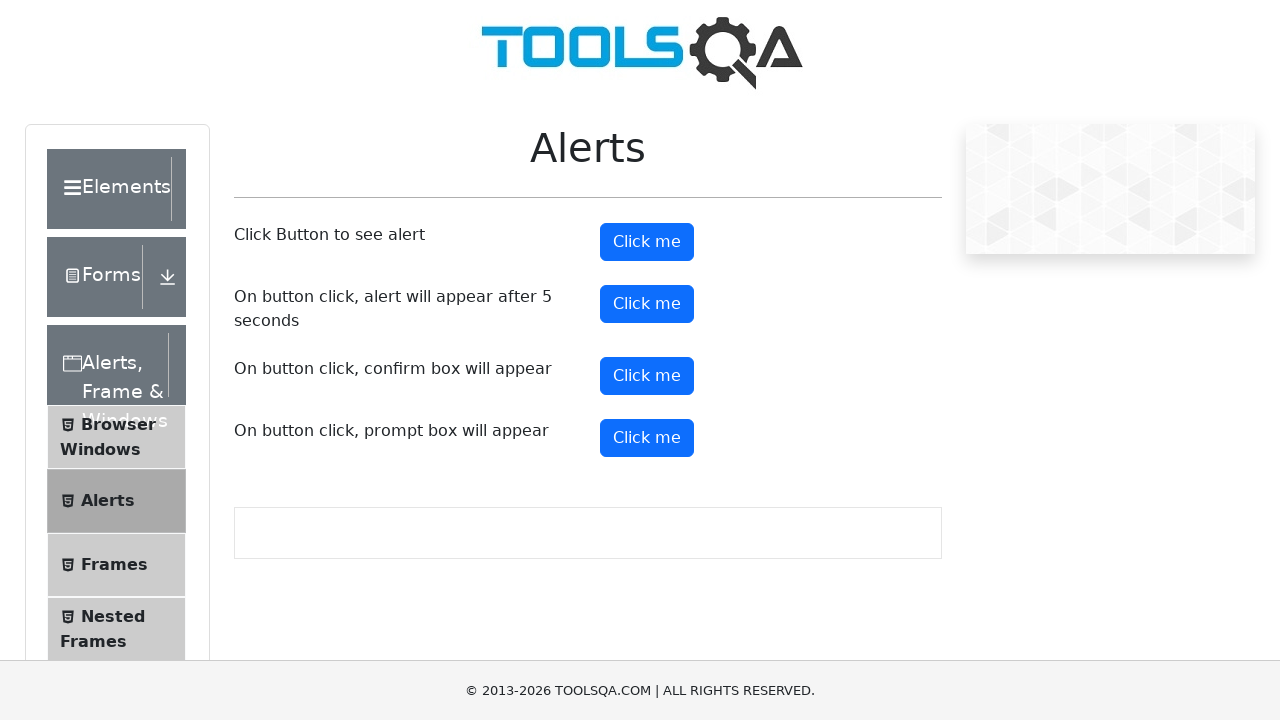

Clicked the prompt button at (647, 438) on #promtButton
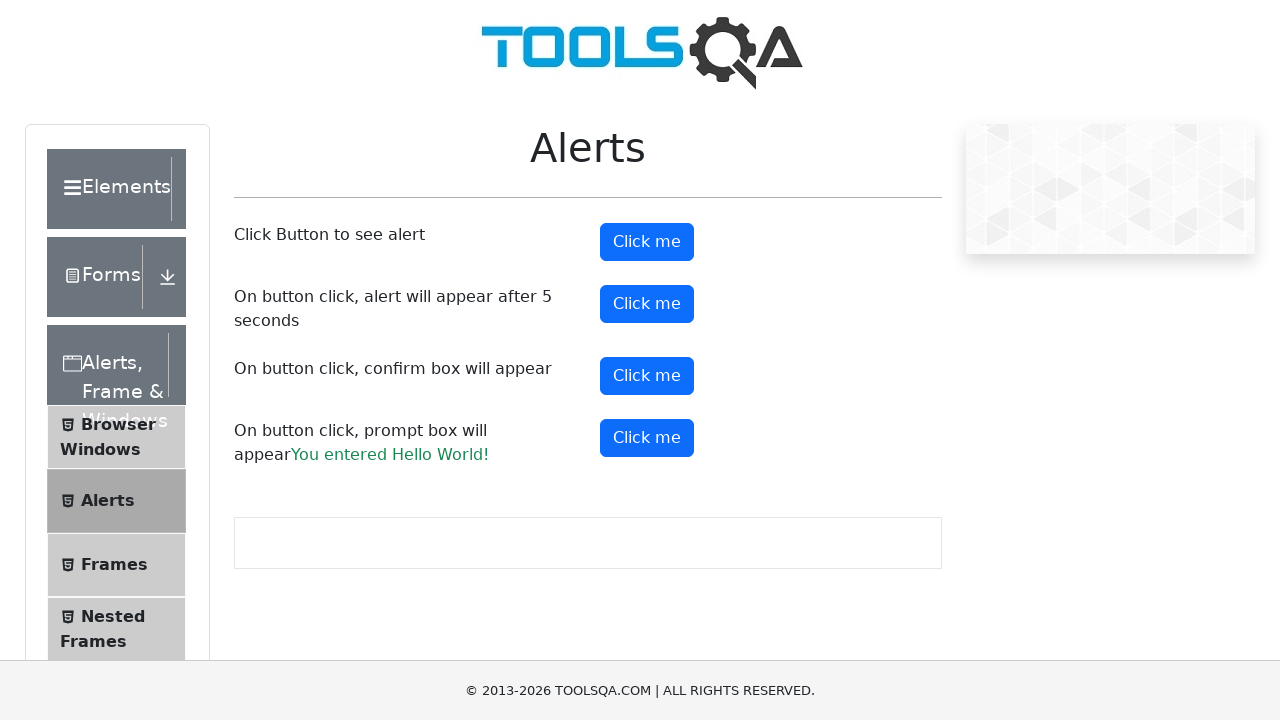

Prompt result element appeared on page
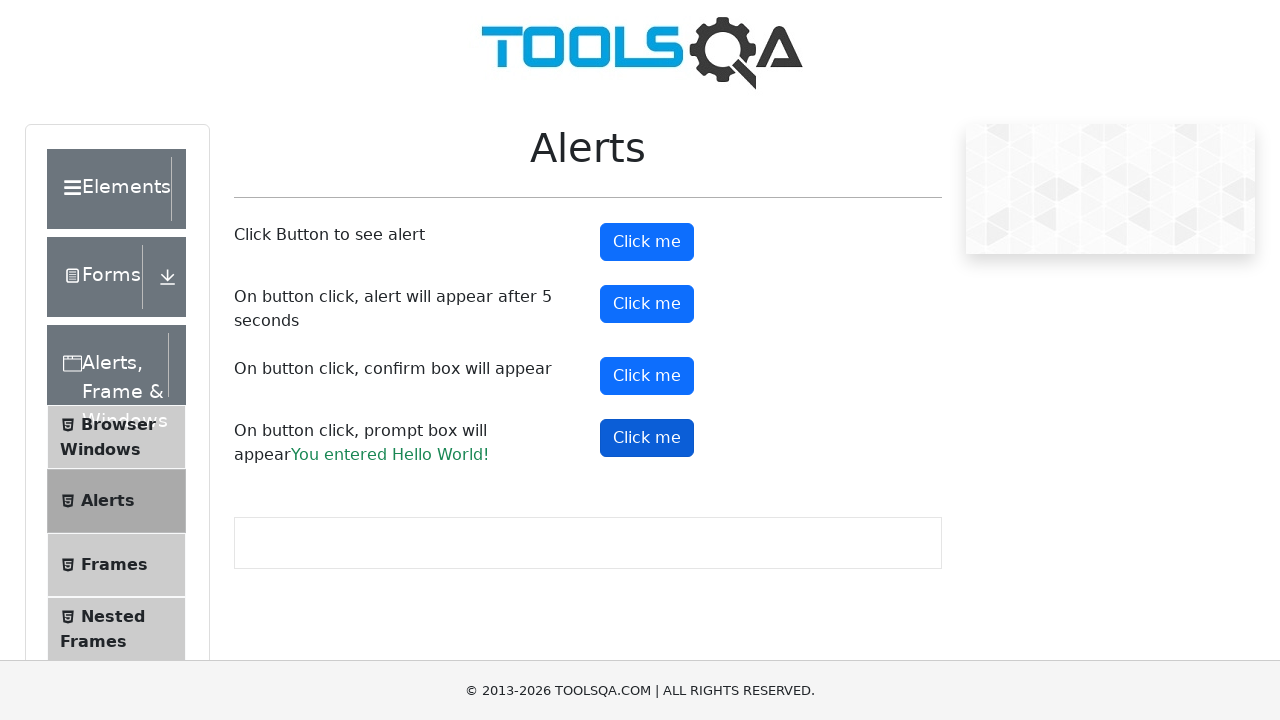

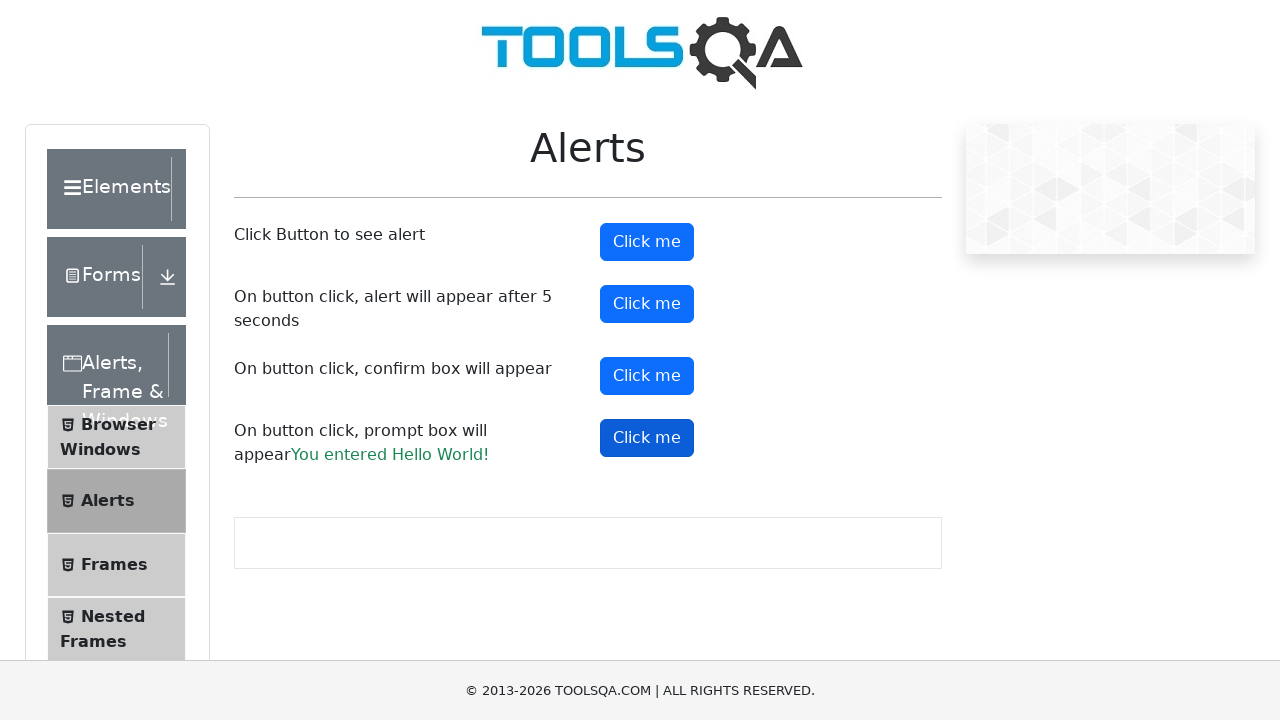